Navigates to an iframe demo page, switches to the iframe context, and retrieves text from an element inside the iframe

Starting URL: https://the-internet.herokuapp.com/iframe

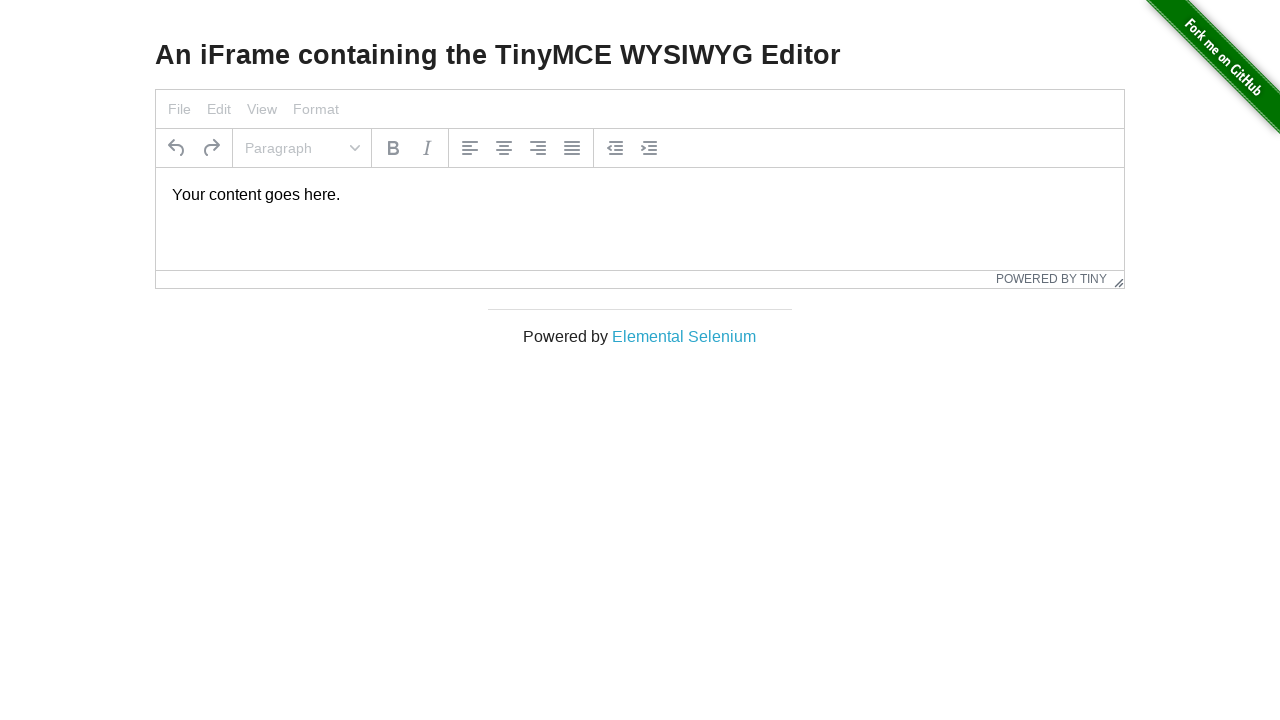

Navigated to iframe demo page
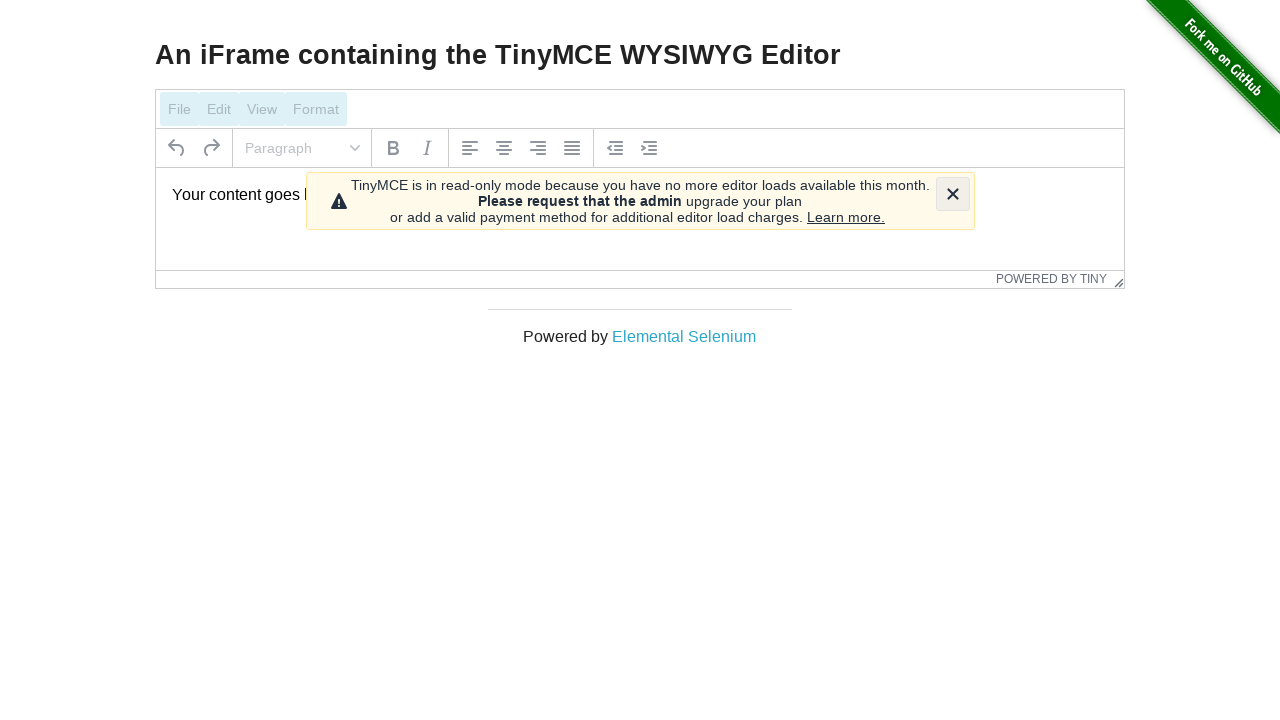

Switched to iframe context with name 'mce_0_ifr'
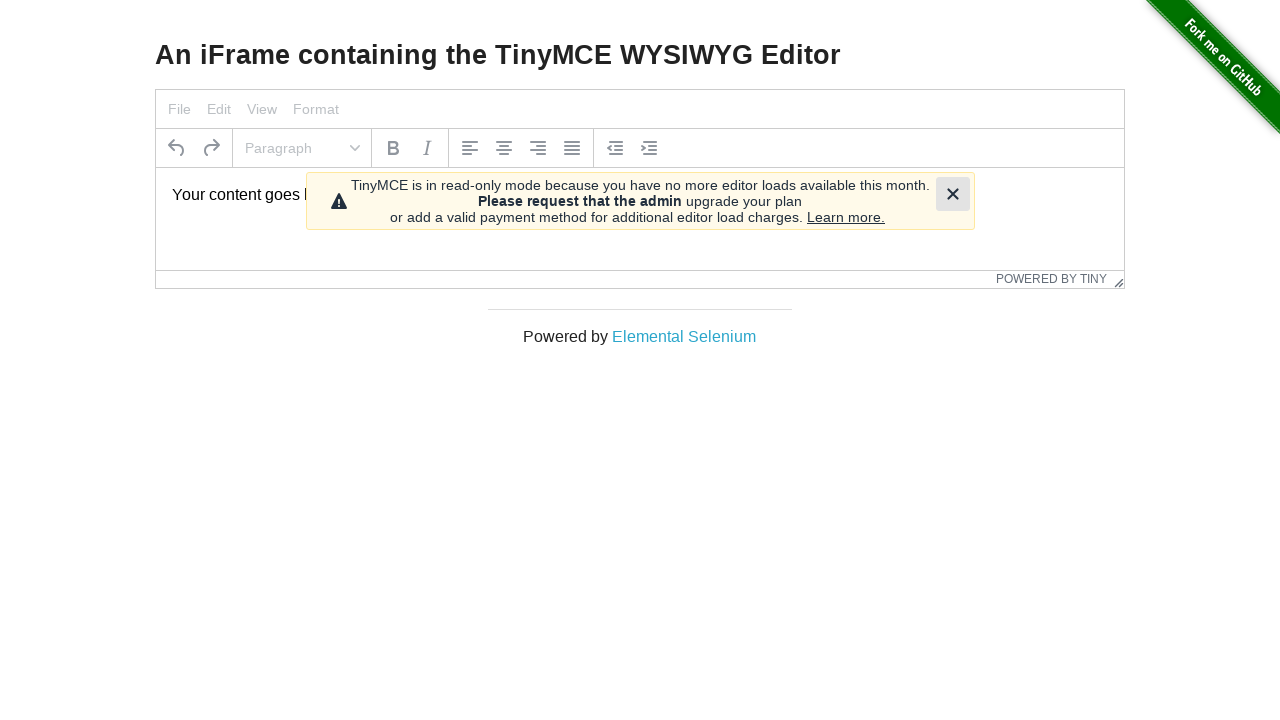

Located text element inside iframe (#tinymce > p)
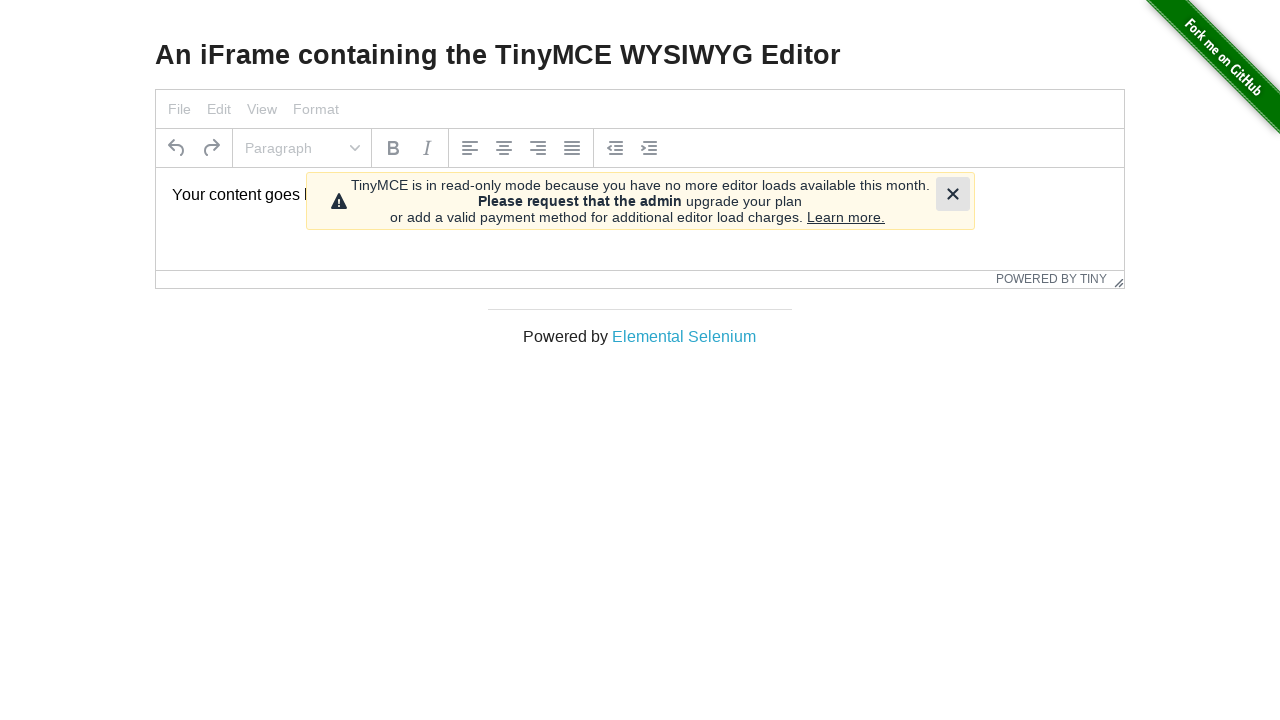

Retrieved text content from iframe element: 'Your content goes here.'
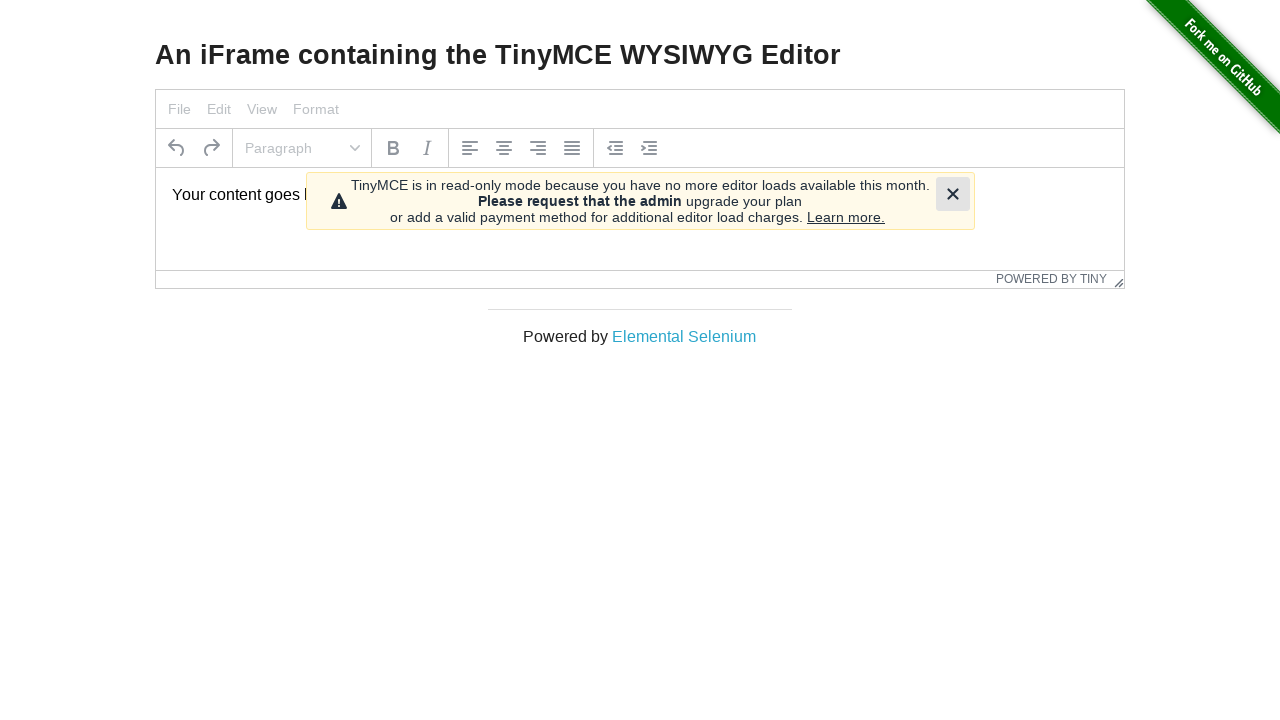

Printed text content to console
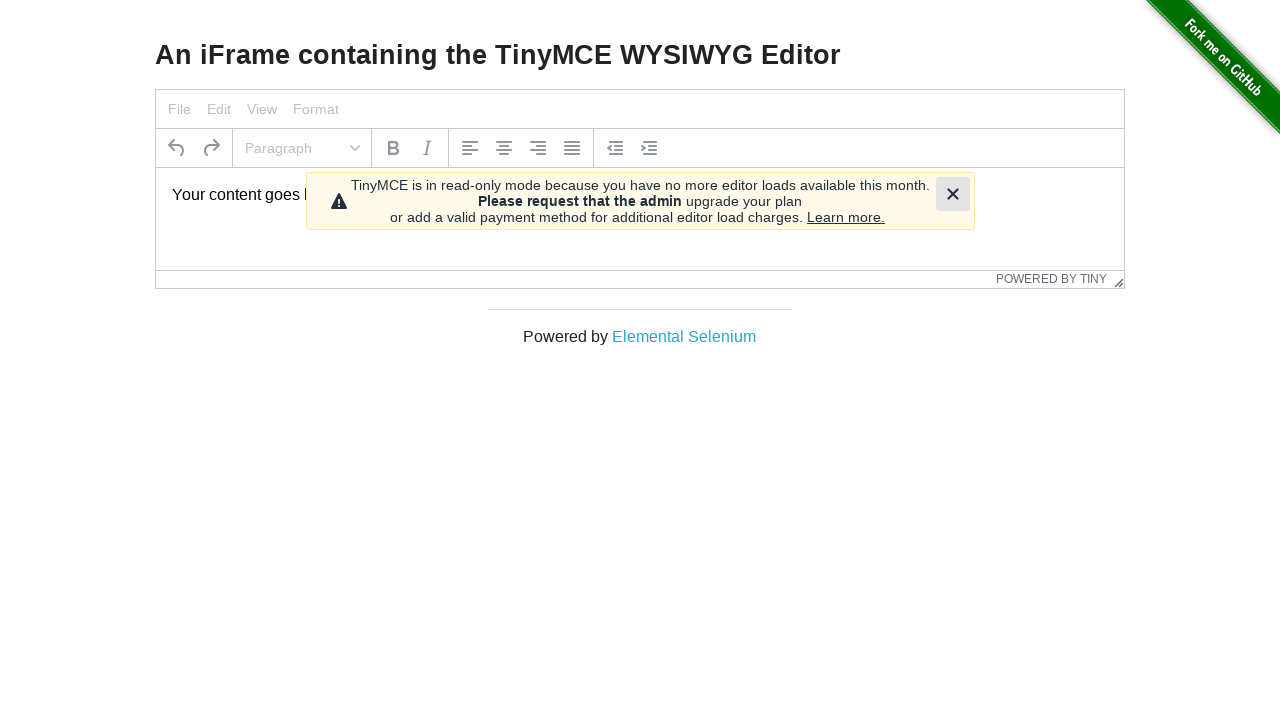

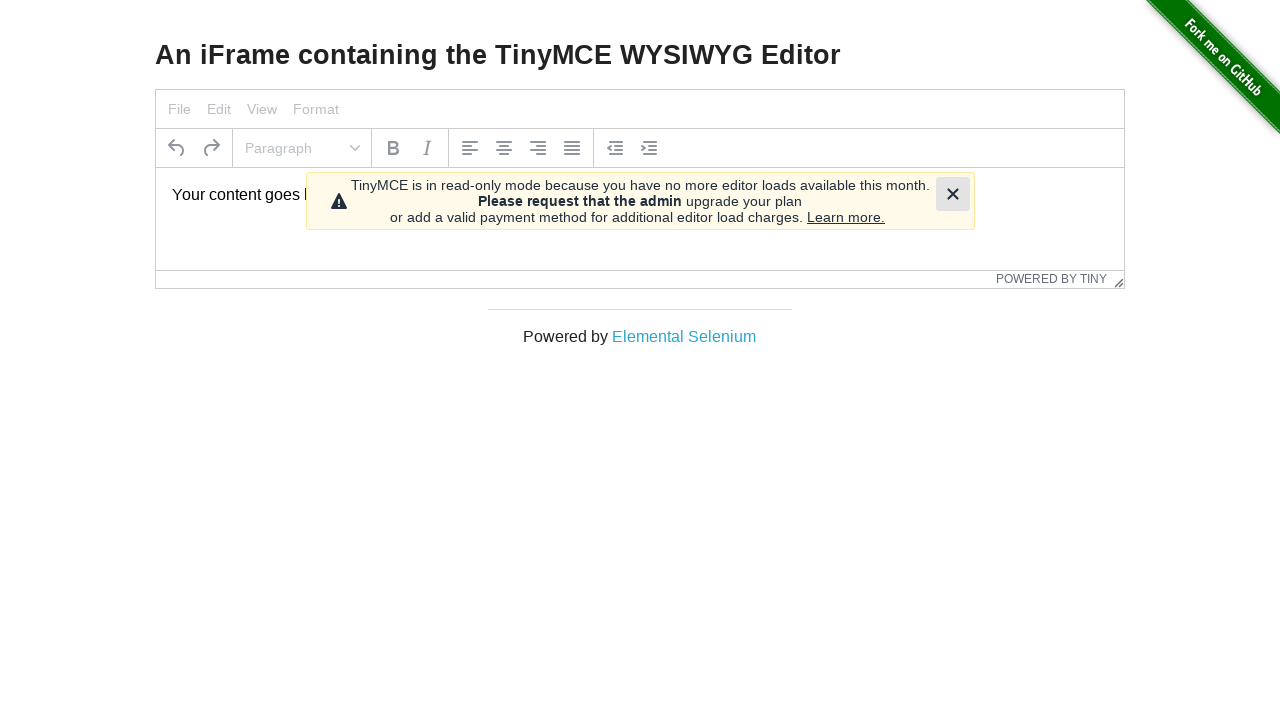